Tests JavaScript alert handling by clicking an alert button on a practice page, accepting the alert dialog, and verifying the alert text content.

Starting URL: http://www.qaclickacademy.com/practice.php

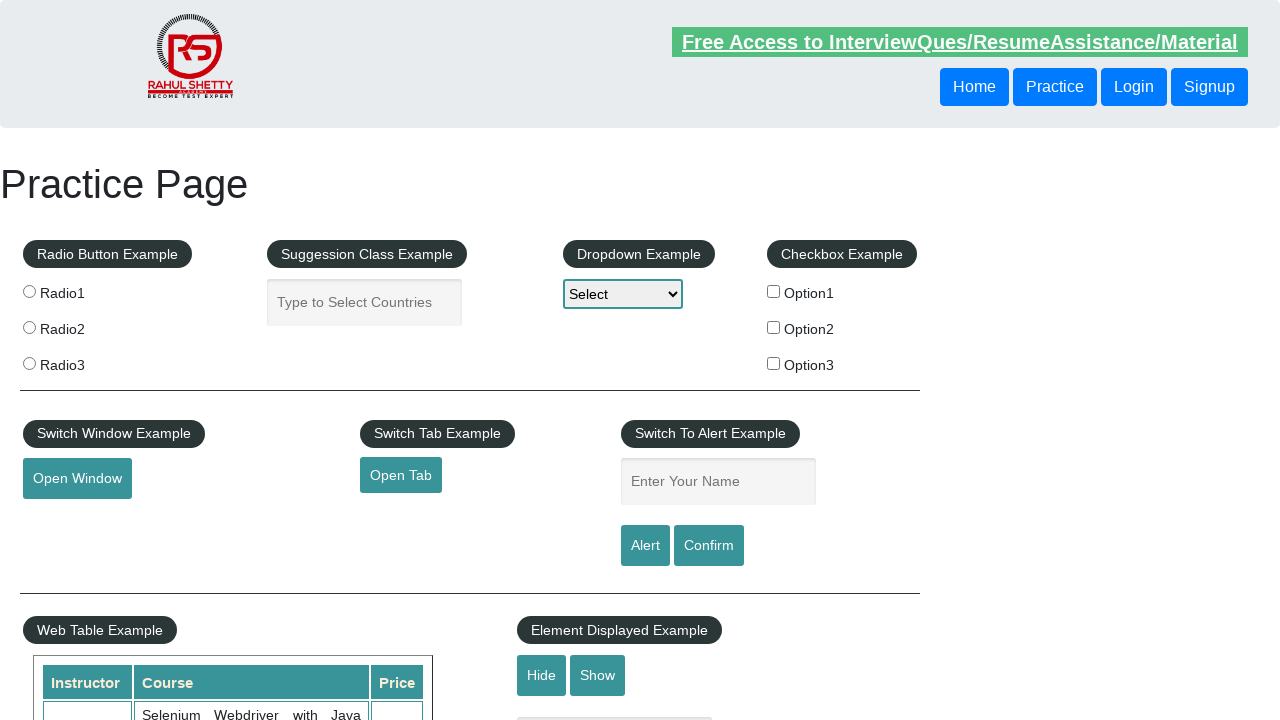

Clicked the alert button at (645, 546) on input#alertbtn
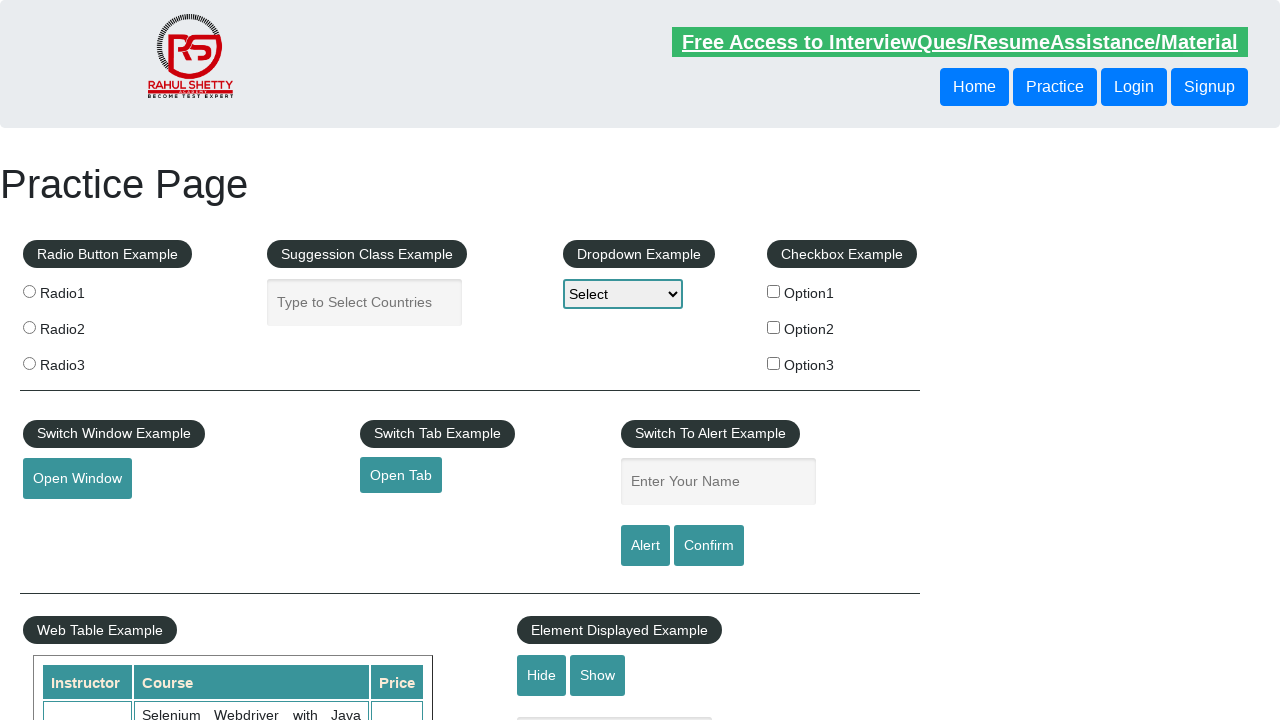

Registered dialog handler to accept alerts
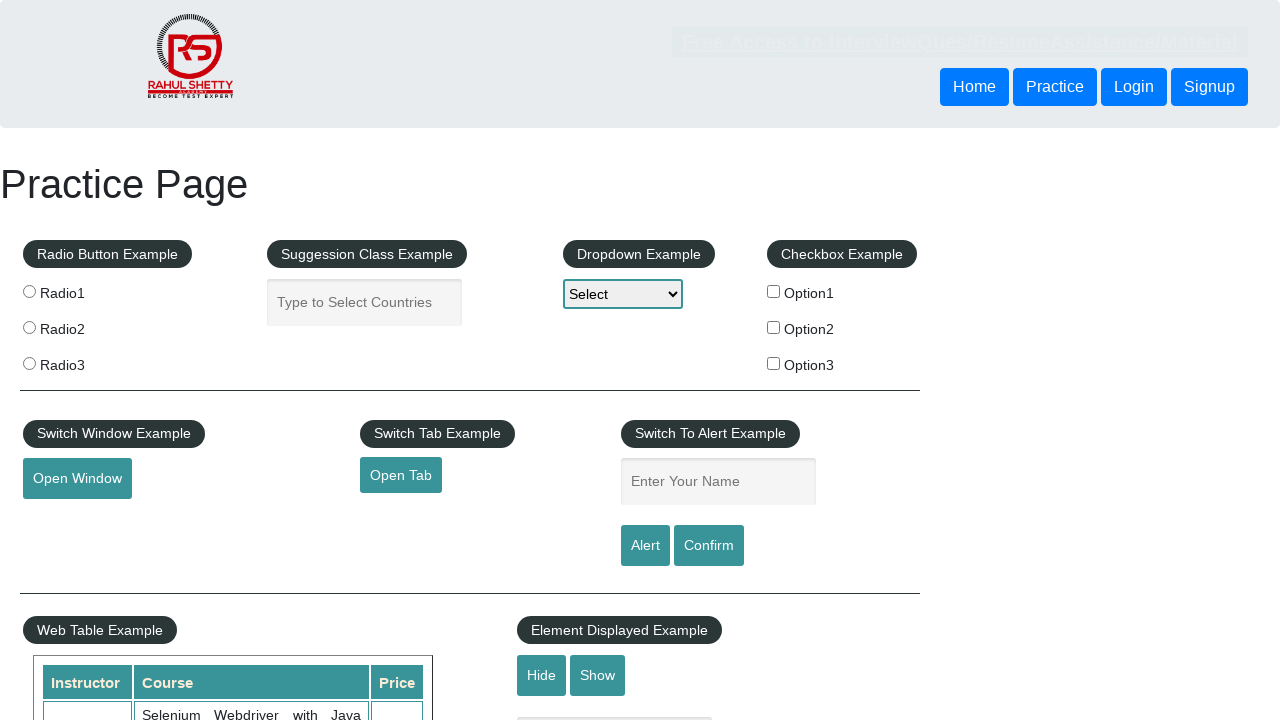

Re-registered dialog handler with message capture
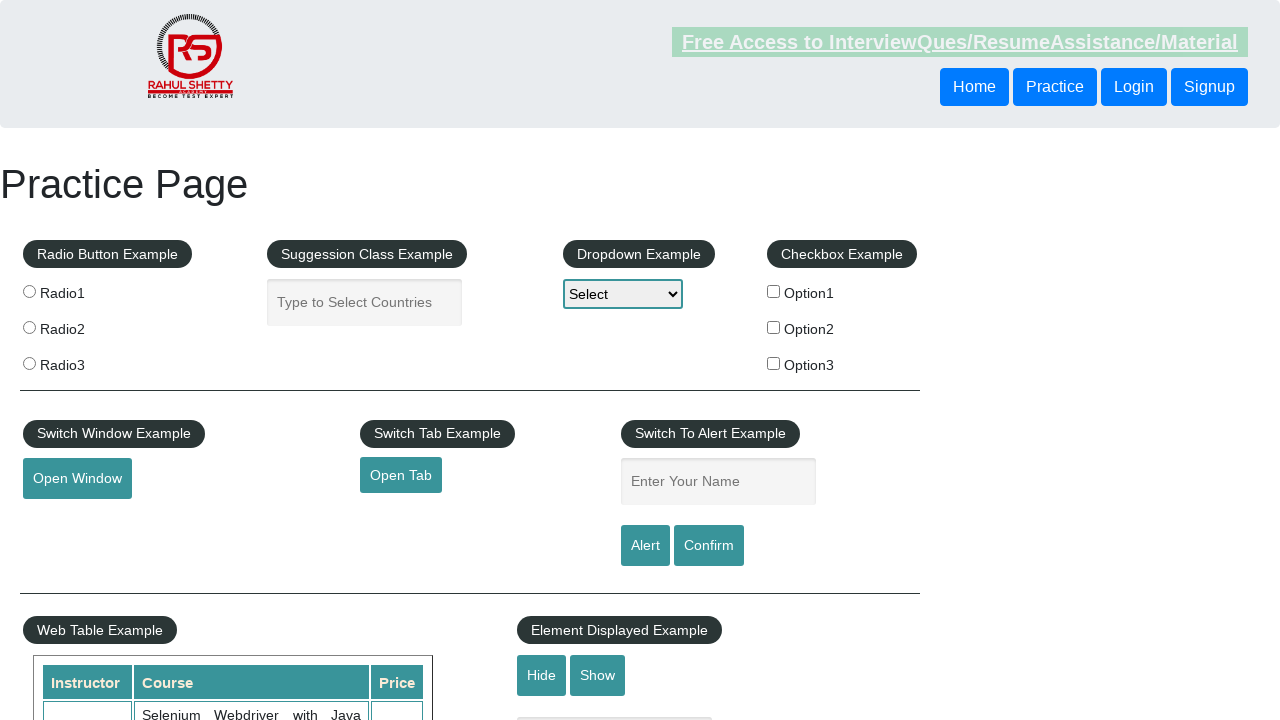

Clicked alert button and accepted JavaScript alert dialog at (645, 546) on input#alertbtn
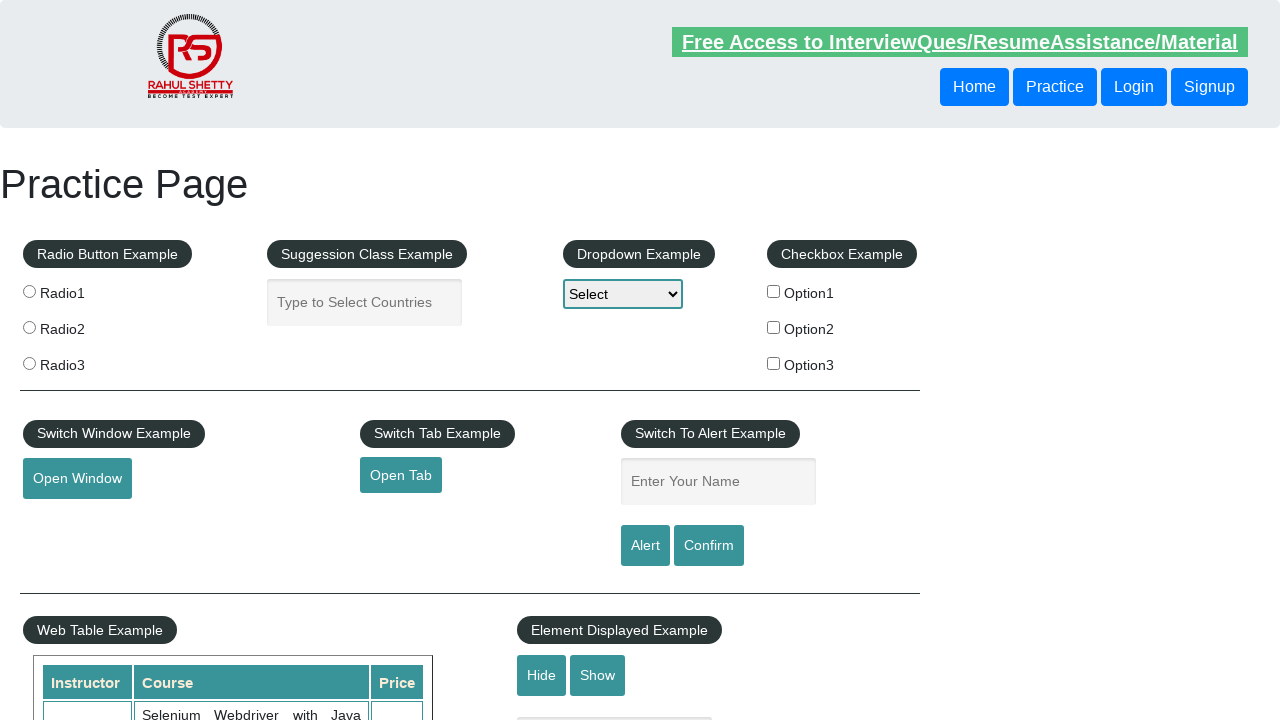

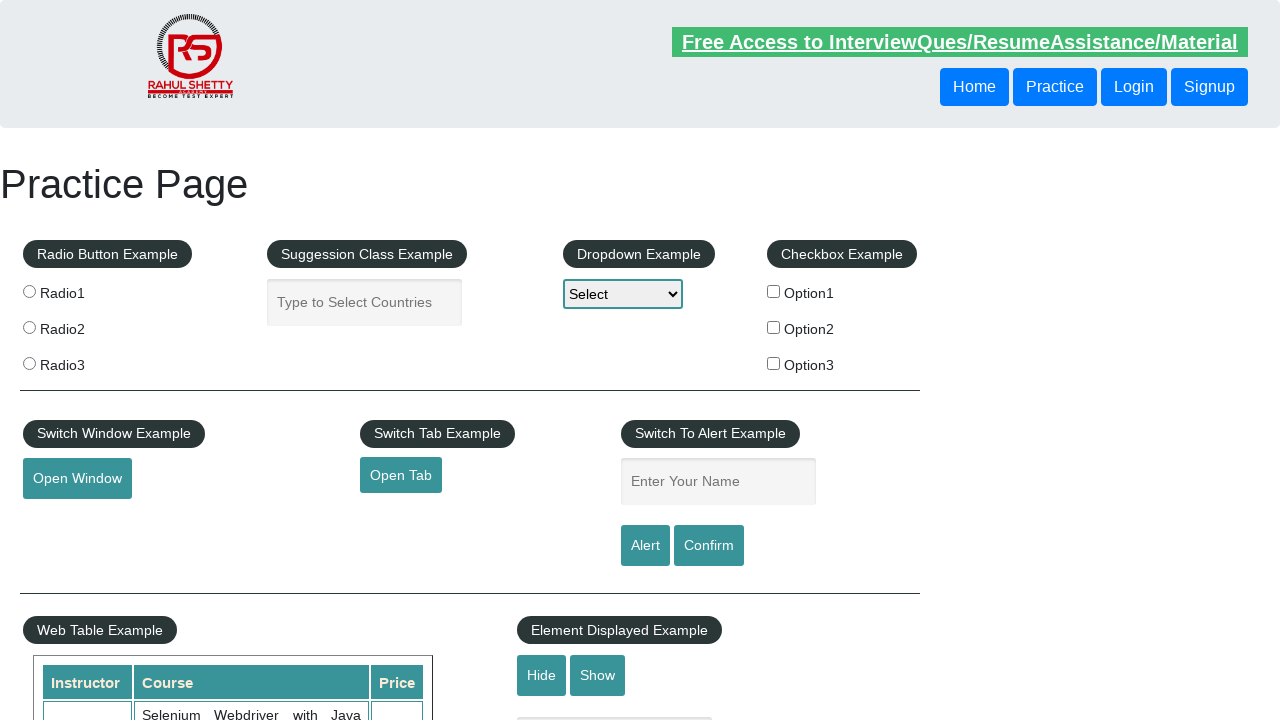